Tests browser window handling by clicking a button that opens a new window, switching to the new window to read content, then switching back to the parent window

Starting URL: https://demoqa.com/browser-windows

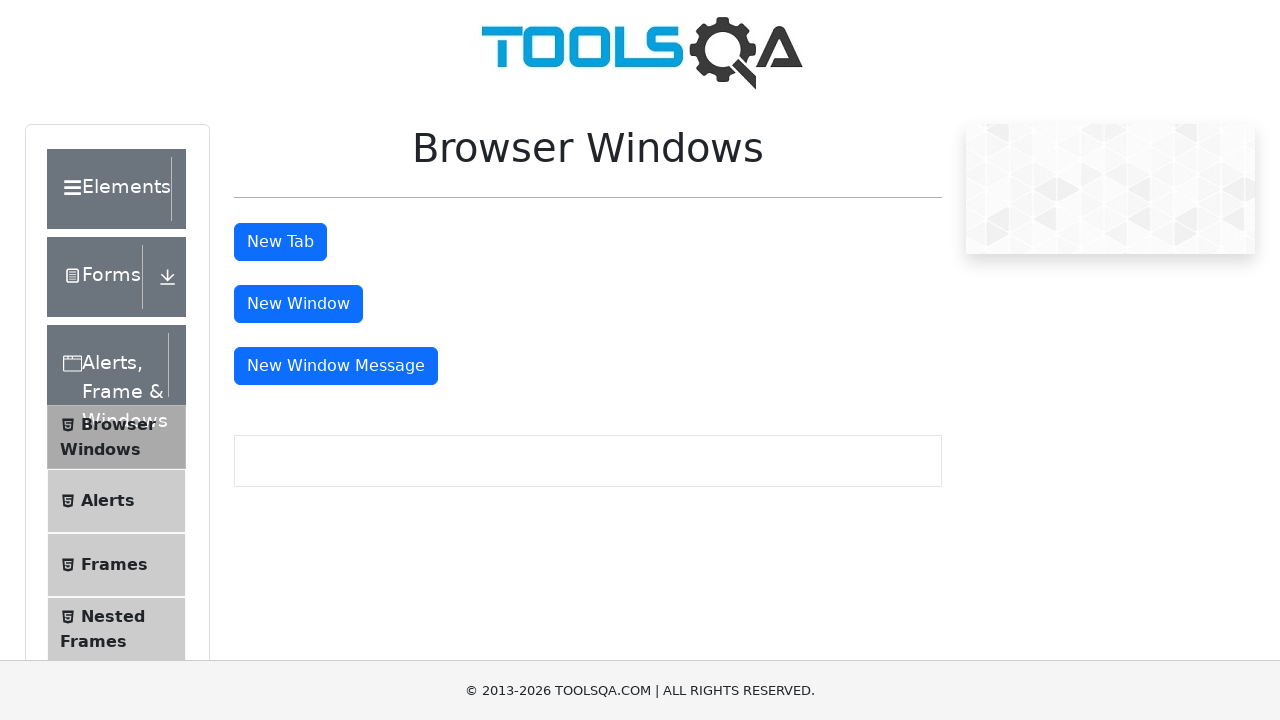

Clicked 'New Window' button to open a new browser window at (298, 304) on #windowButton
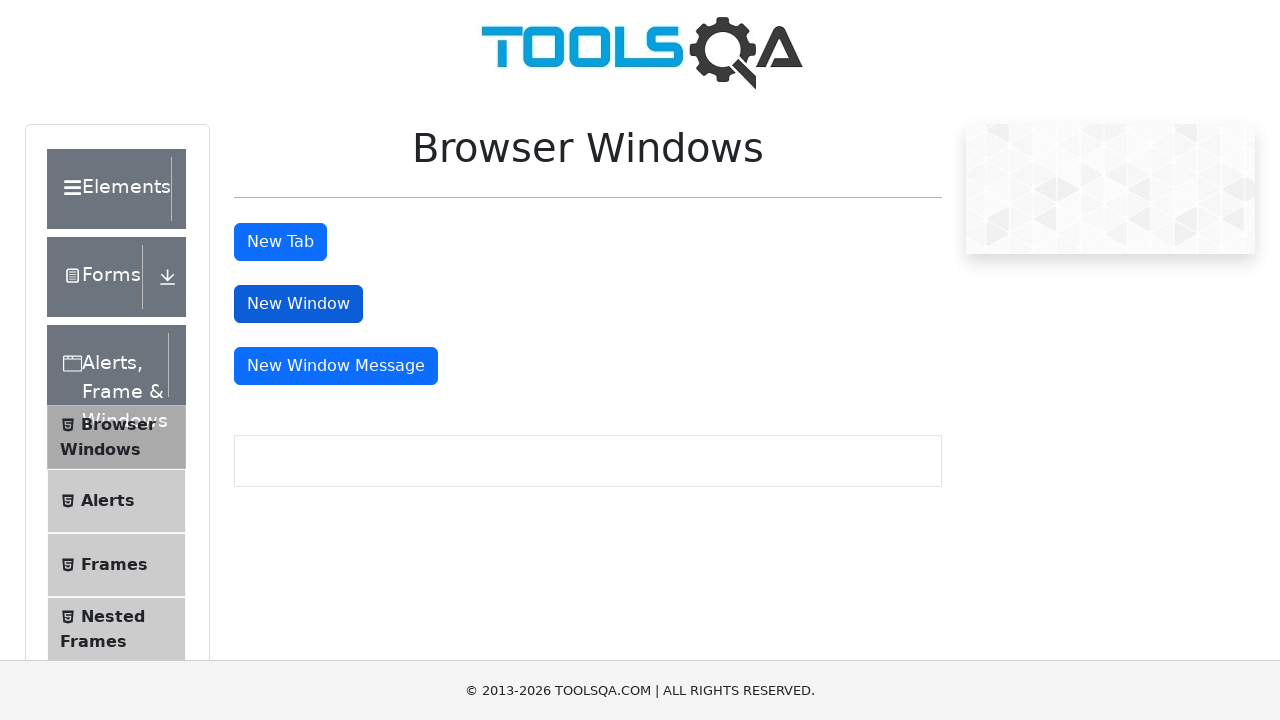

New window opened and captured
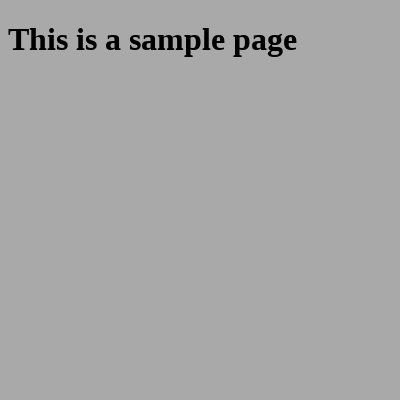

Waited for sample heading element to load in new window
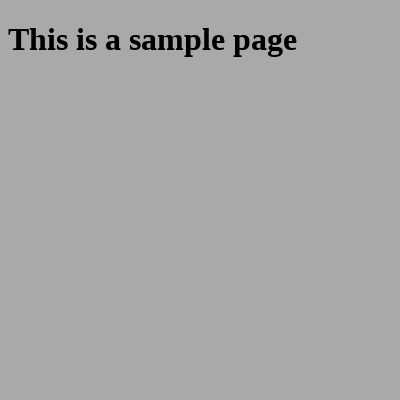

Retrieved heading text from new window: 'This is a sample page'
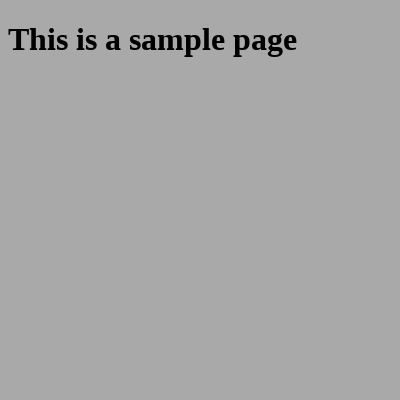

Closed the new window
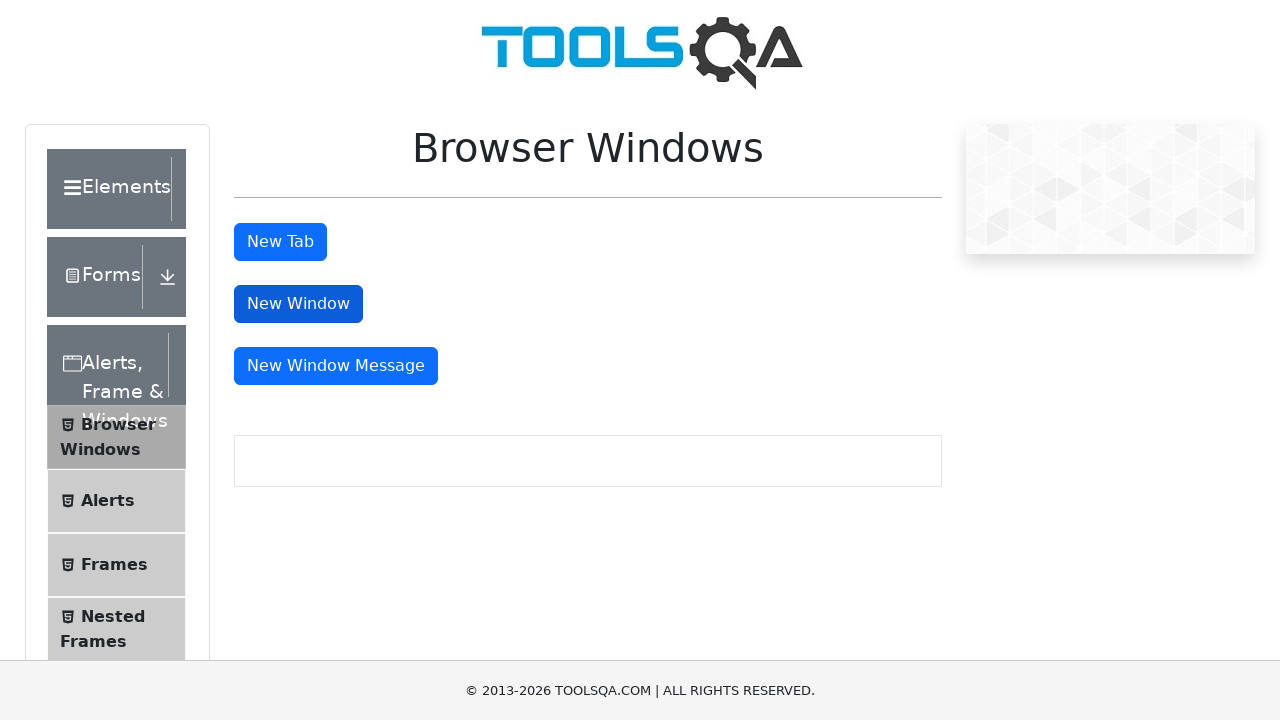

Switched back to parent window with title: 'demosite'
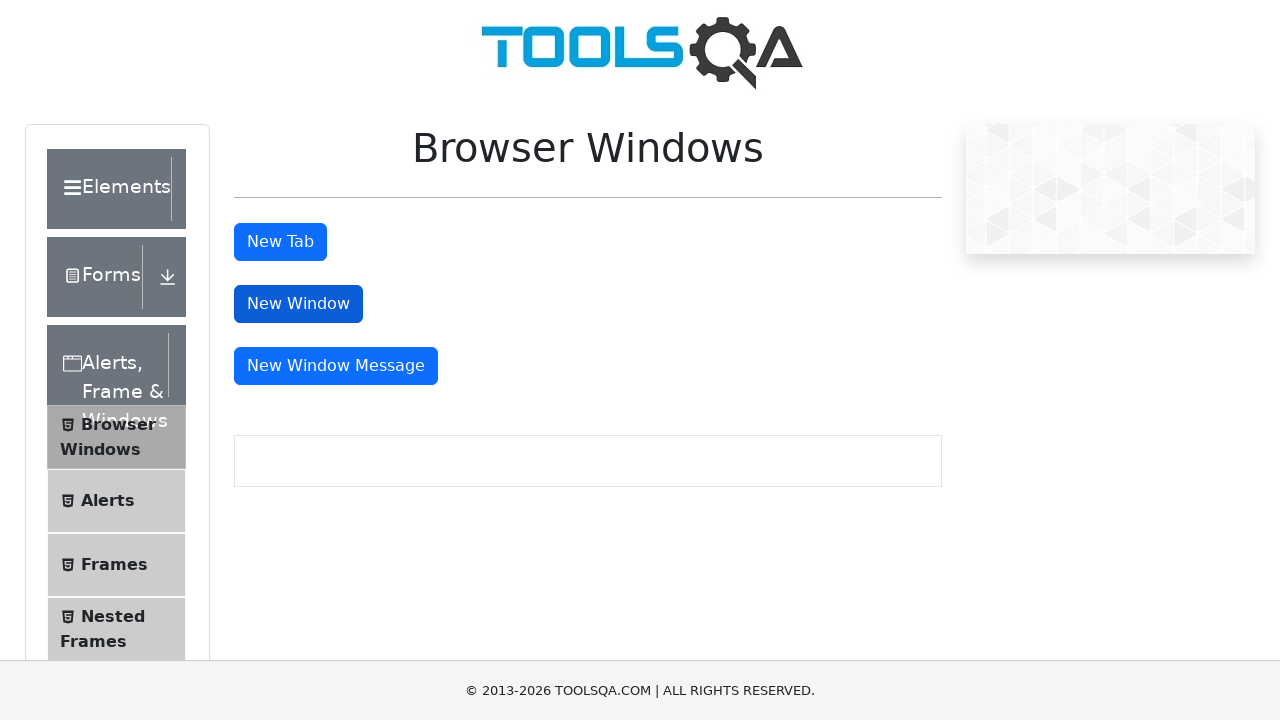

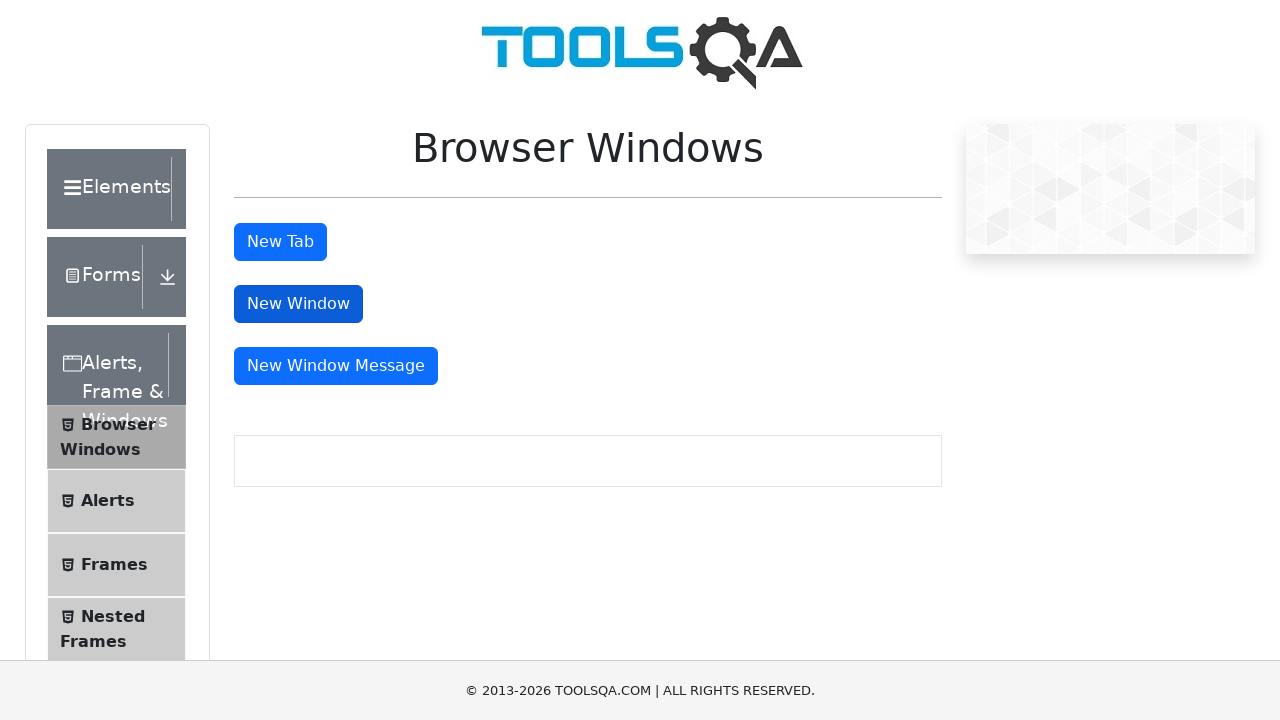